Tests dropdown select functionality by selecting options using different methods: by visible text (Australia), by value (ASM), and by index (10)

Starting URL: https://www.globalsqa.com/demo-site/select-dropdown-menu/

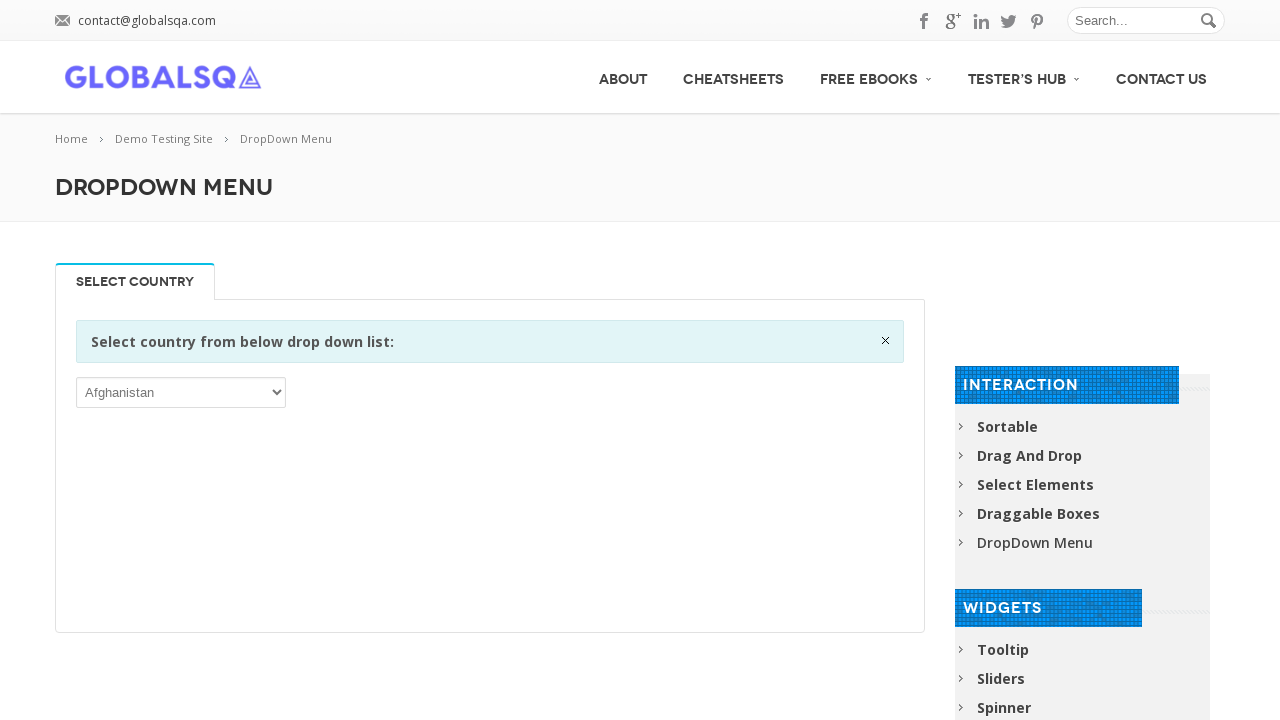

Selected 'Australia' from dropdown by visible text on //select
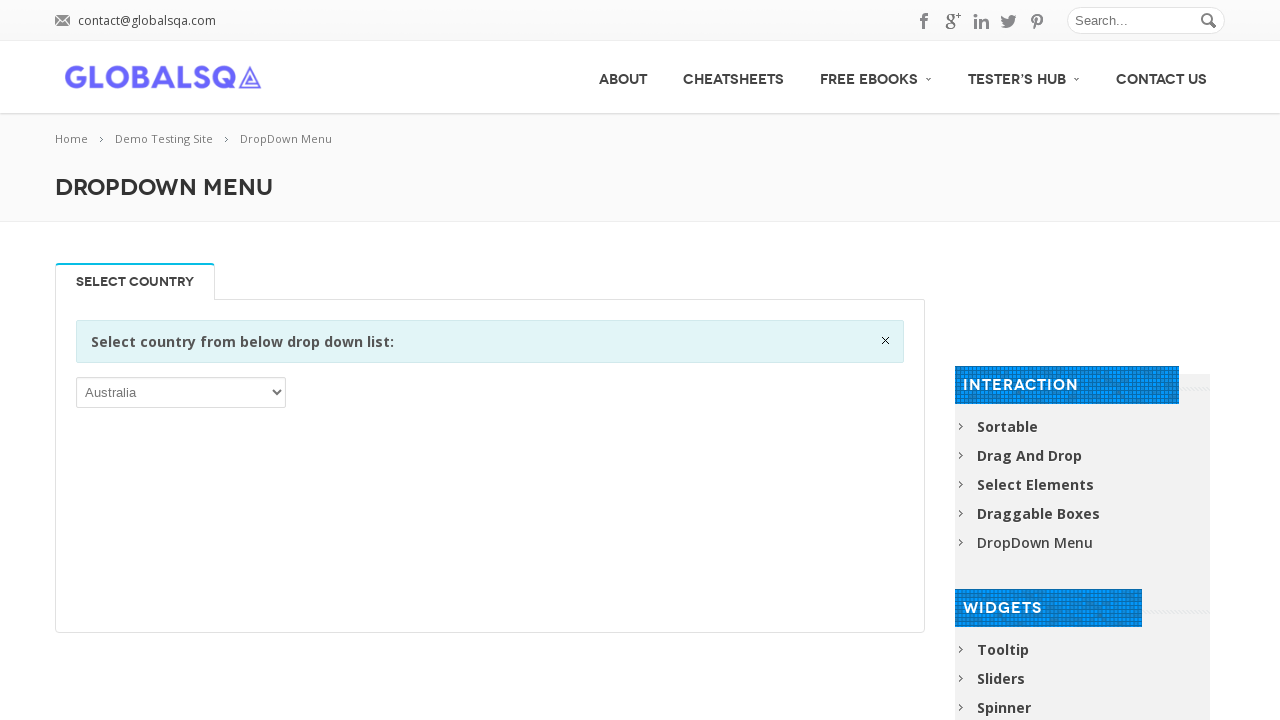

Waited 1 second to observe Australia selection
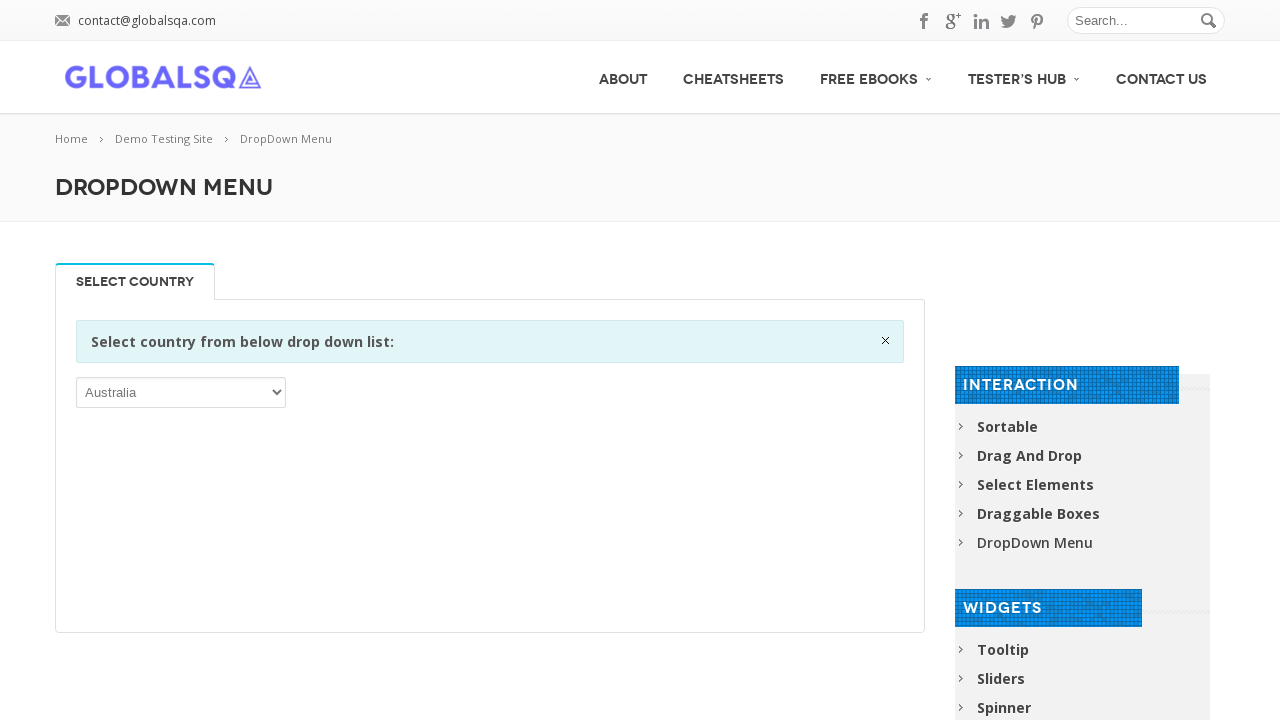

Selected 'ASM' (American Samoa) from dropdown by value on //select
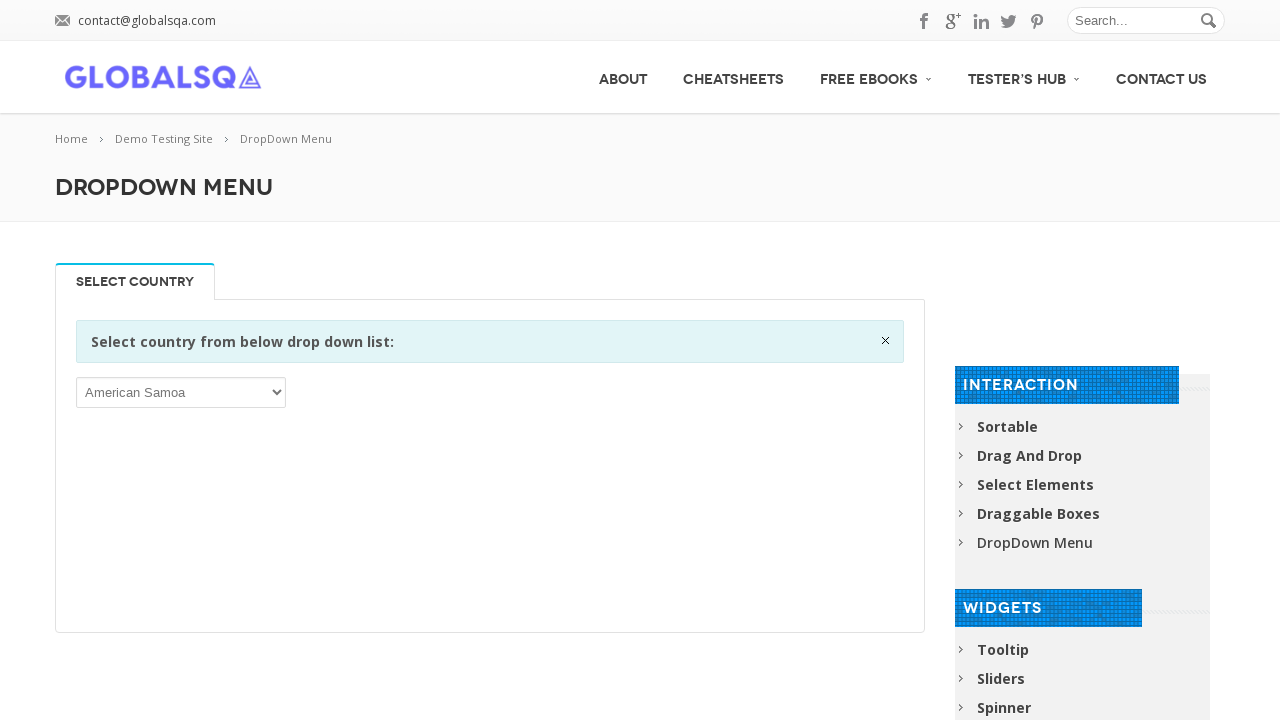

Waited 1 second to observe ASM selection
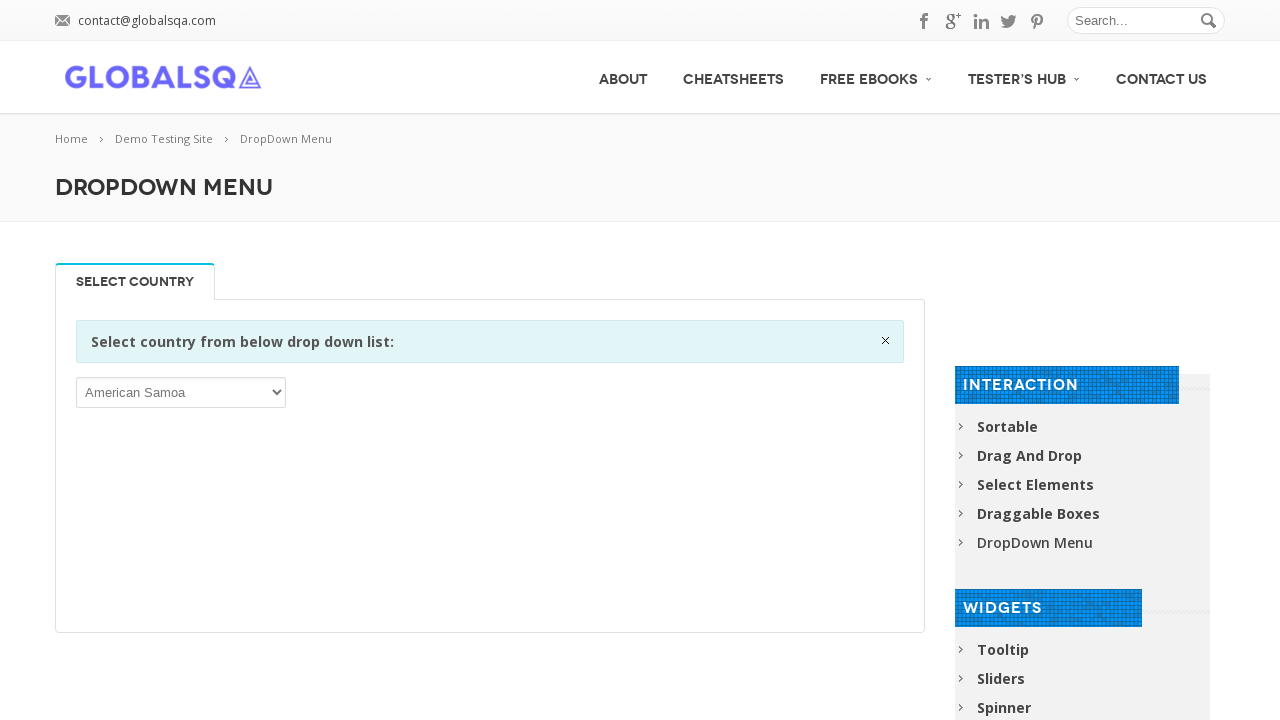

Selected option at index 10 from dropdown on //select
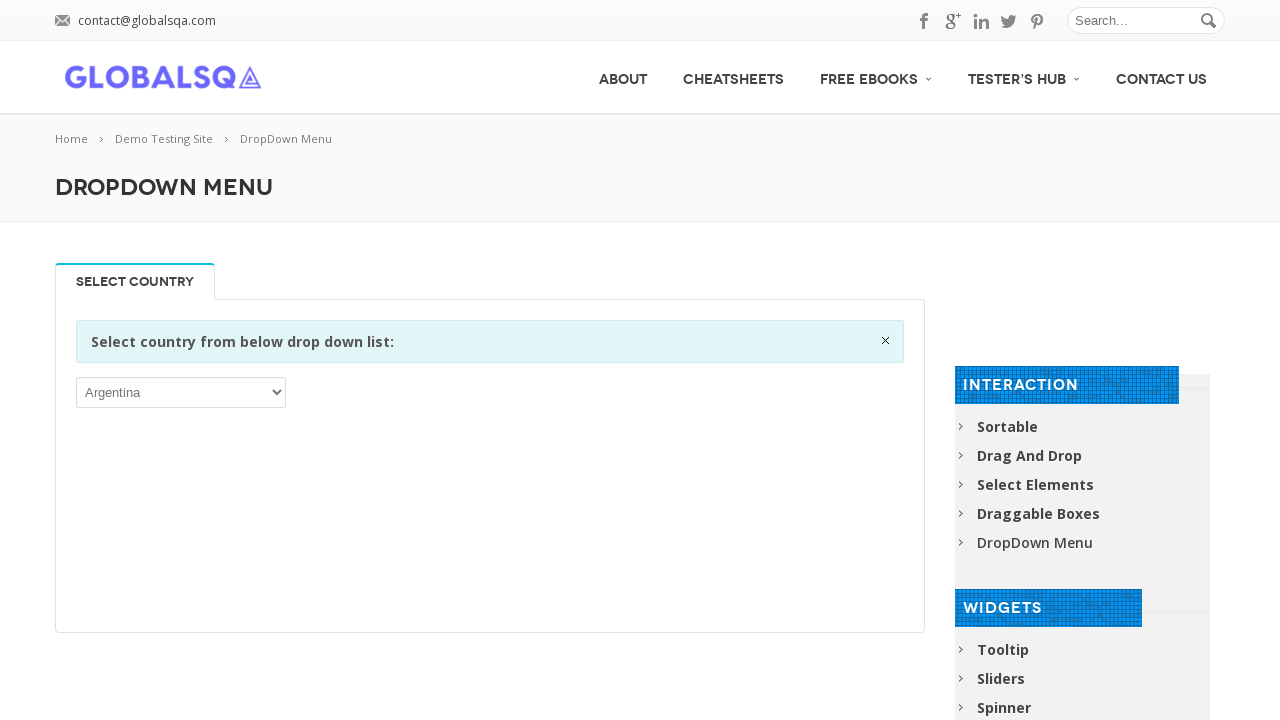

Waited 1 second to observe final selection by index
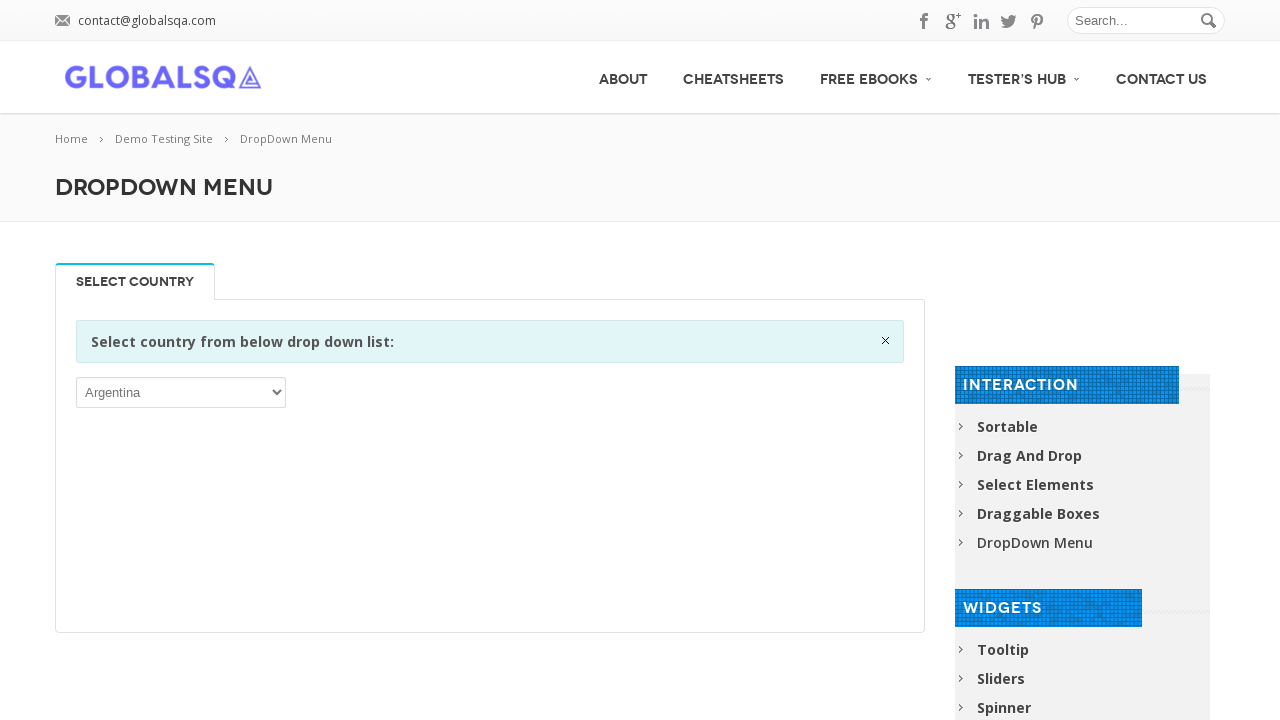

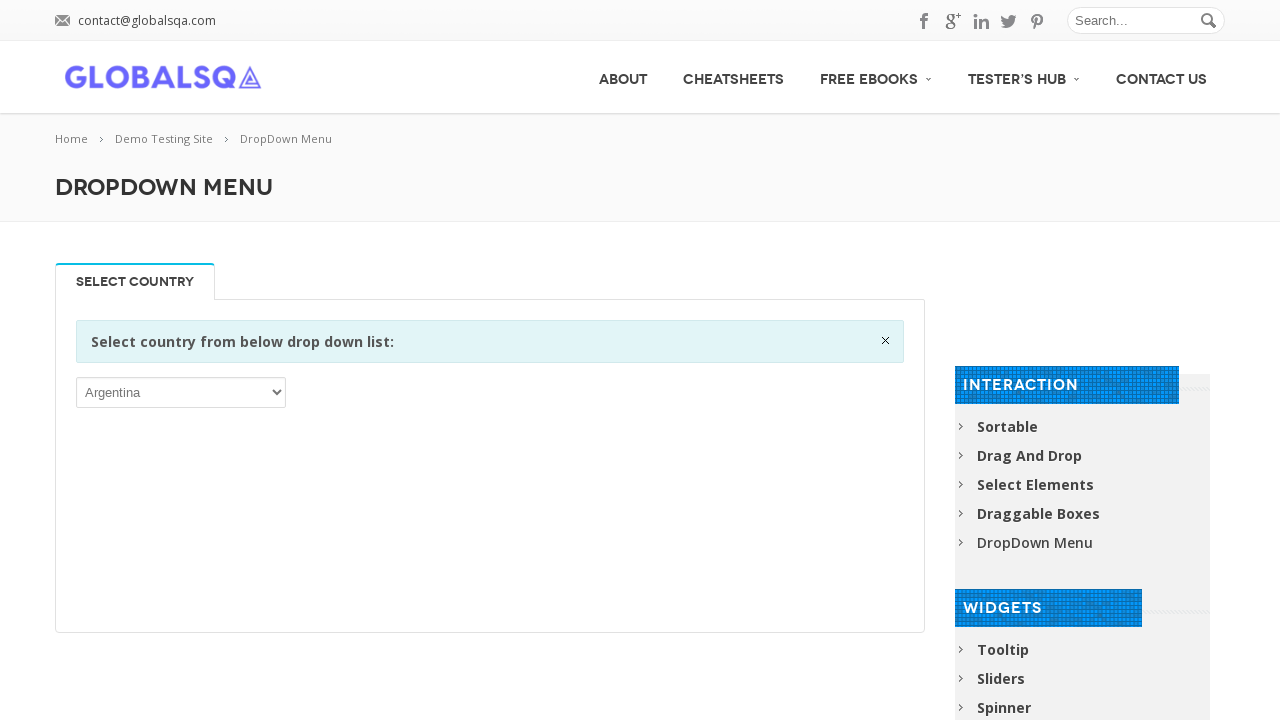